Tests browser window handling by clicking a social media link that opens in a new tab, switching to that new window, verifying it opened, closing it, and switching back to the original window.

Starting URL: https://etrain.info/in

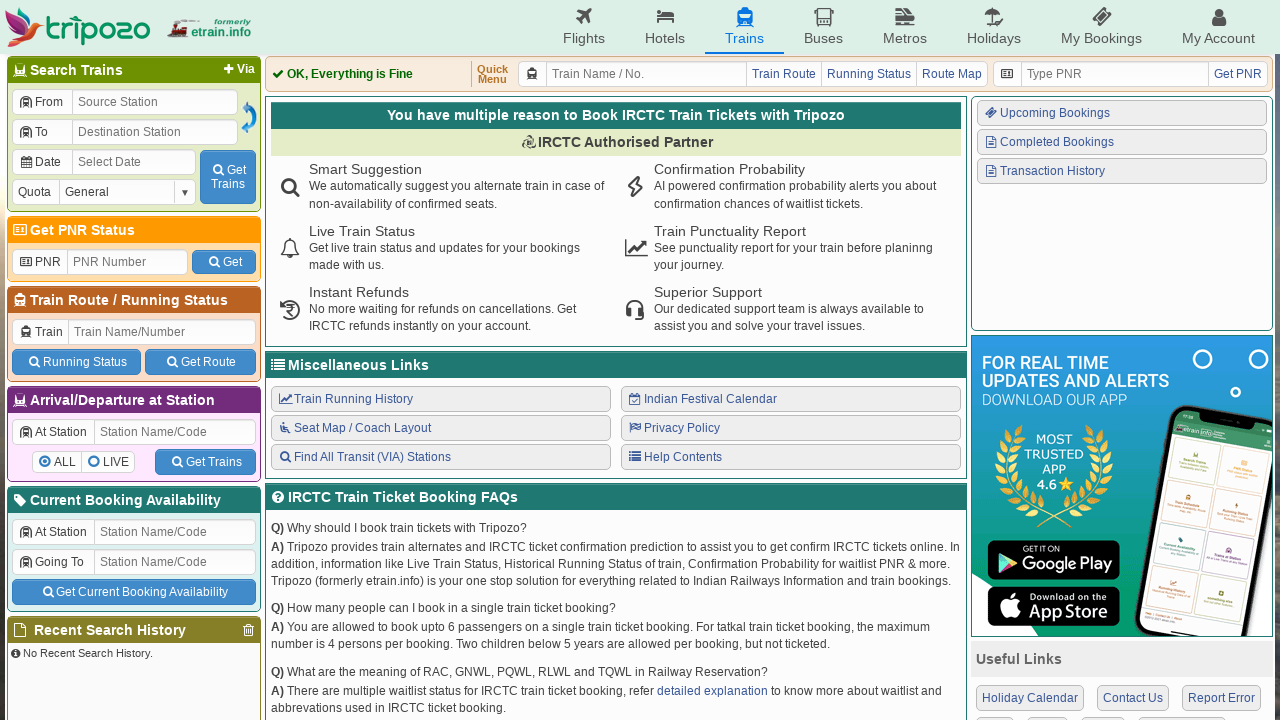

Stored reference to home page (etrain.info/in)
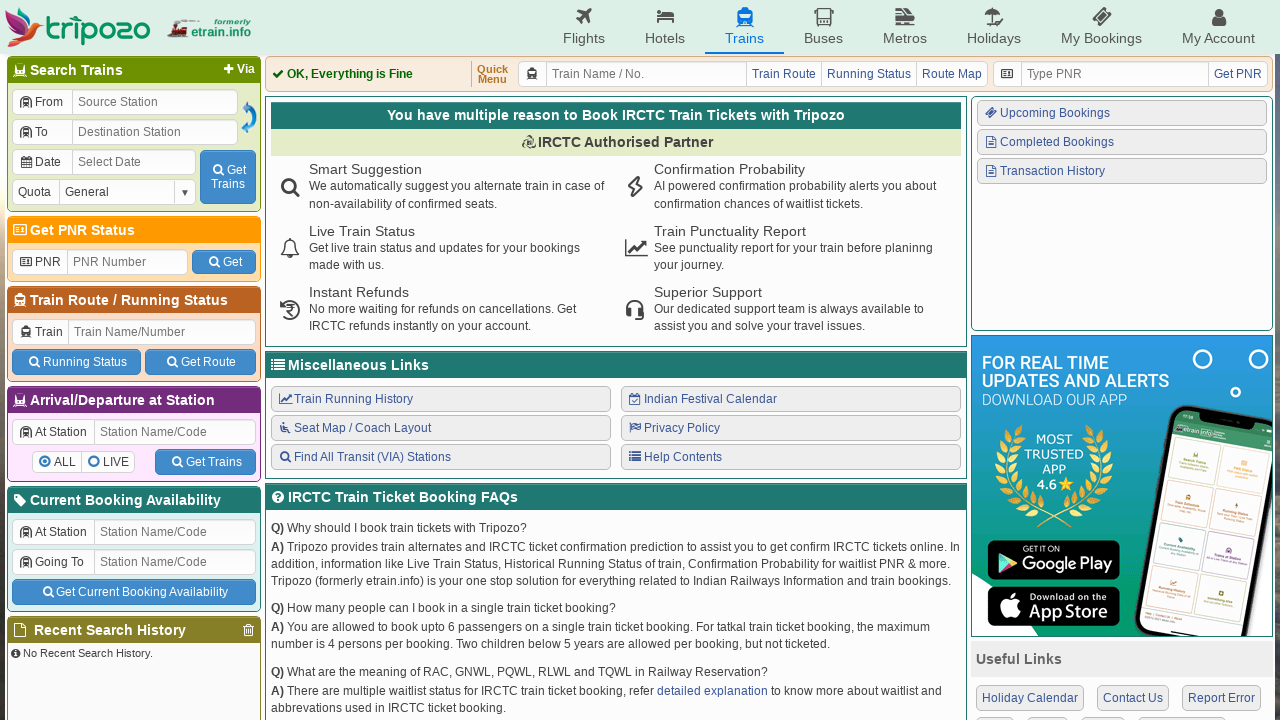

Clicked LinkedIn link in 'Connect With Us' section at (1116, 536) on xpath=//div[p[text()='Connect With Us']]/div/a[4]
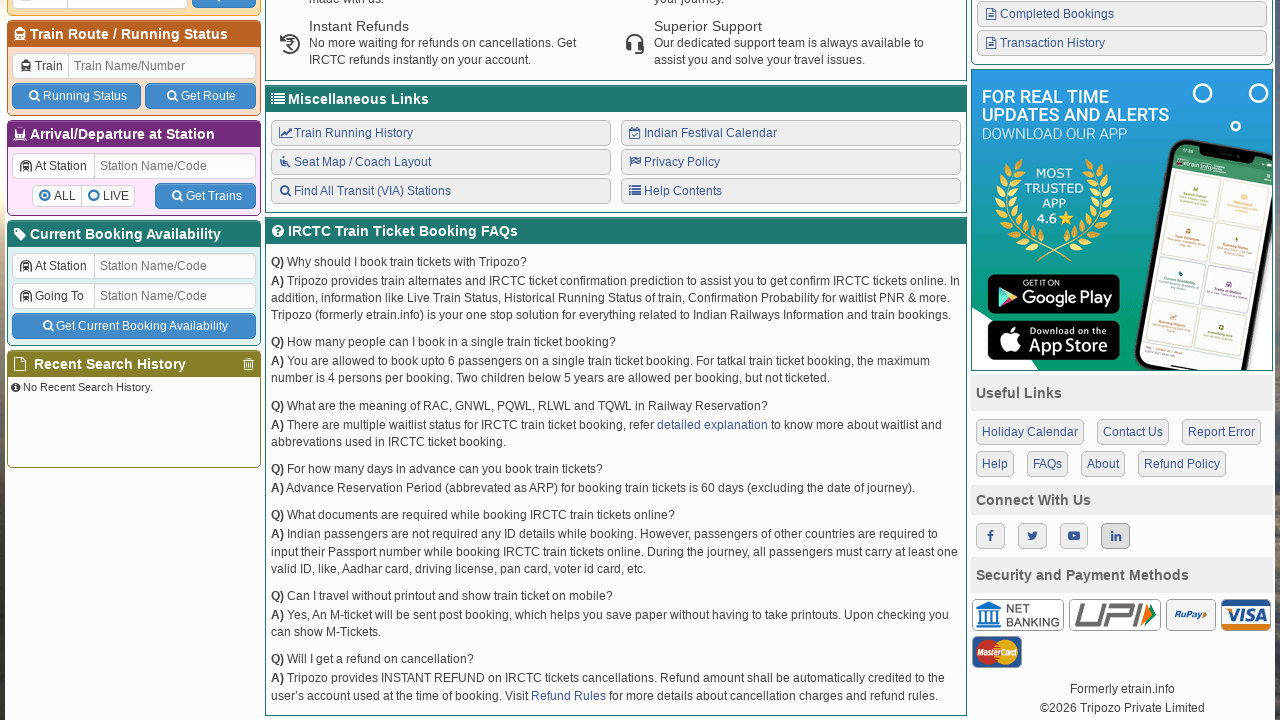

Captured new LinkedIn window/tab
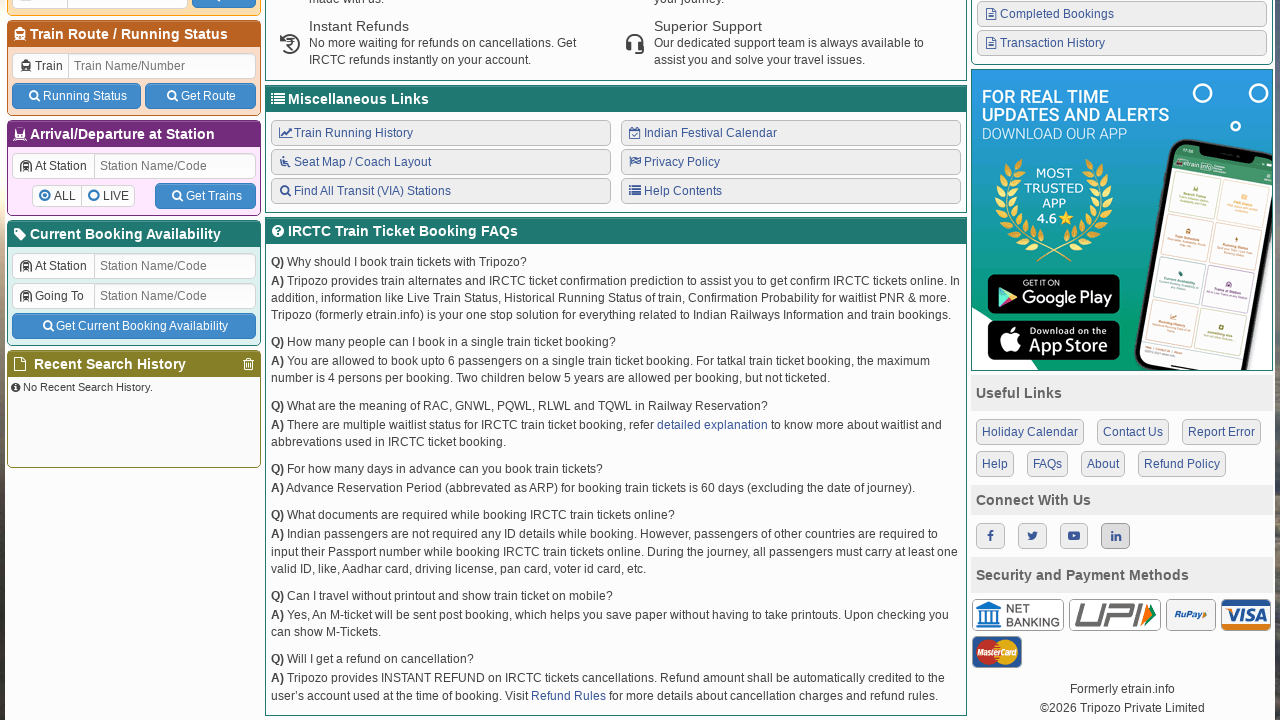

LinkedIn page loaded successfully
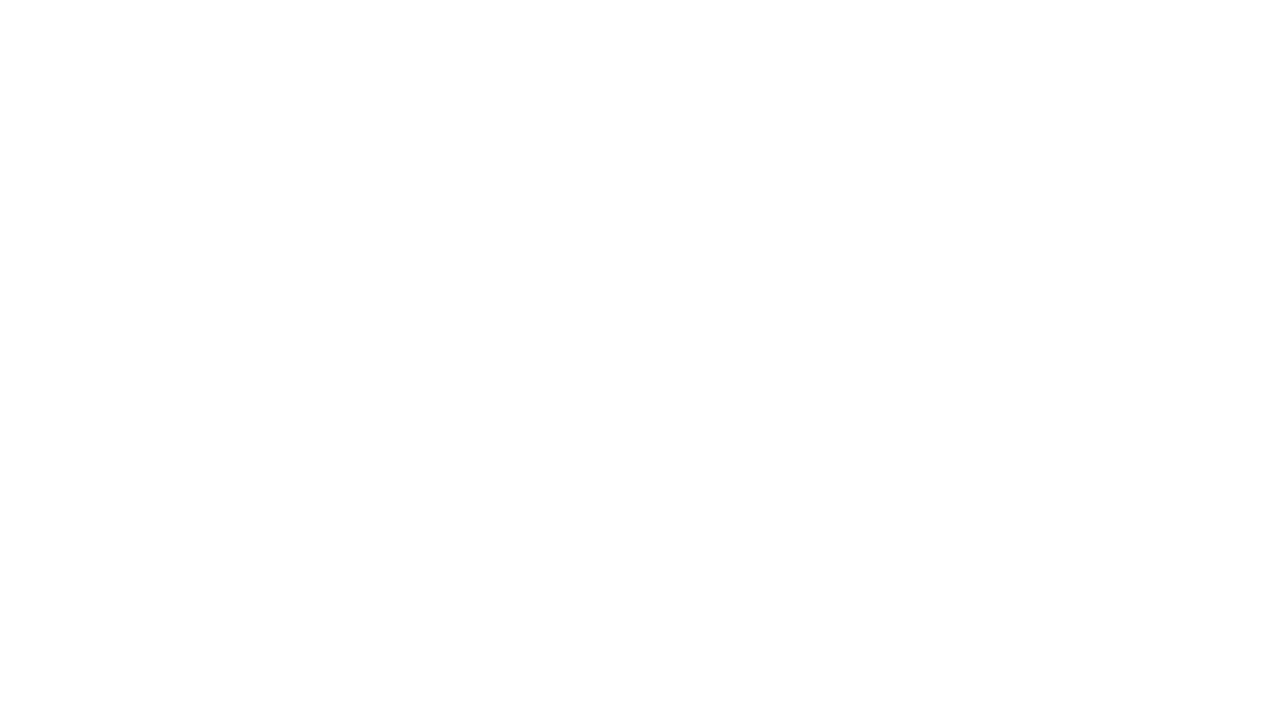

Verified LinkedIn page title: 
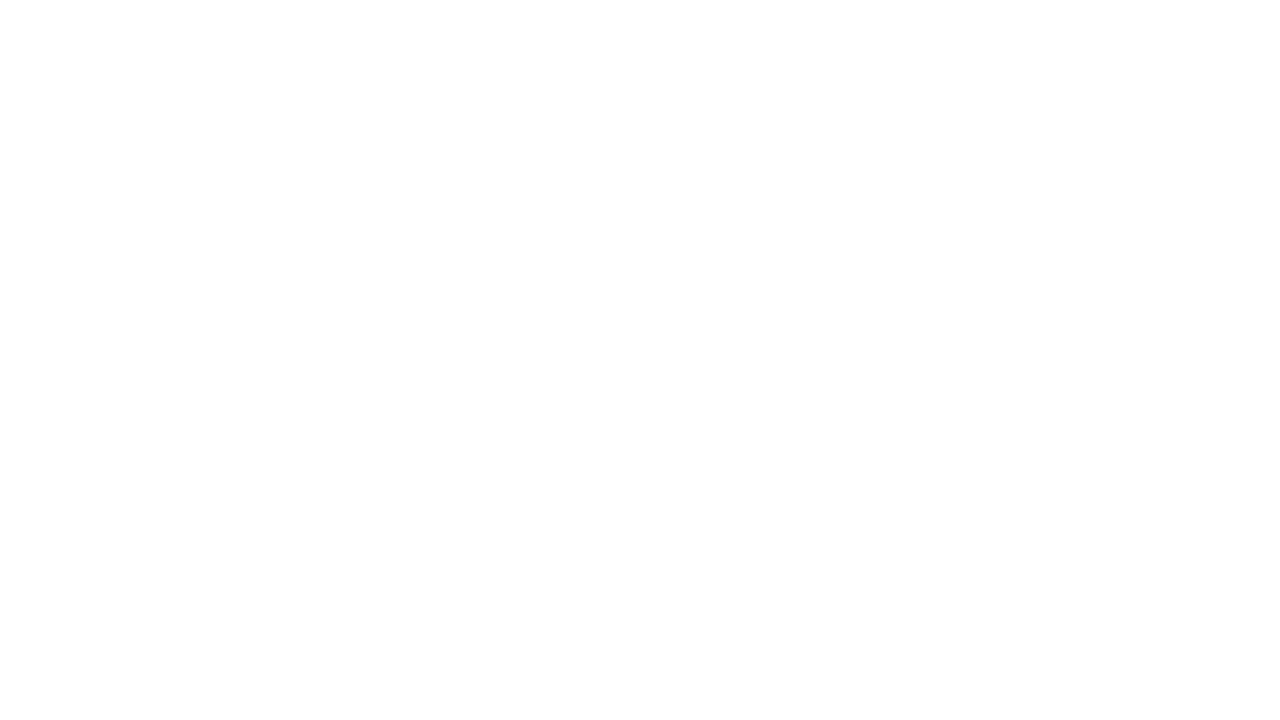

Verified LinkedIn page URL: chrome-error://chromewebdata/
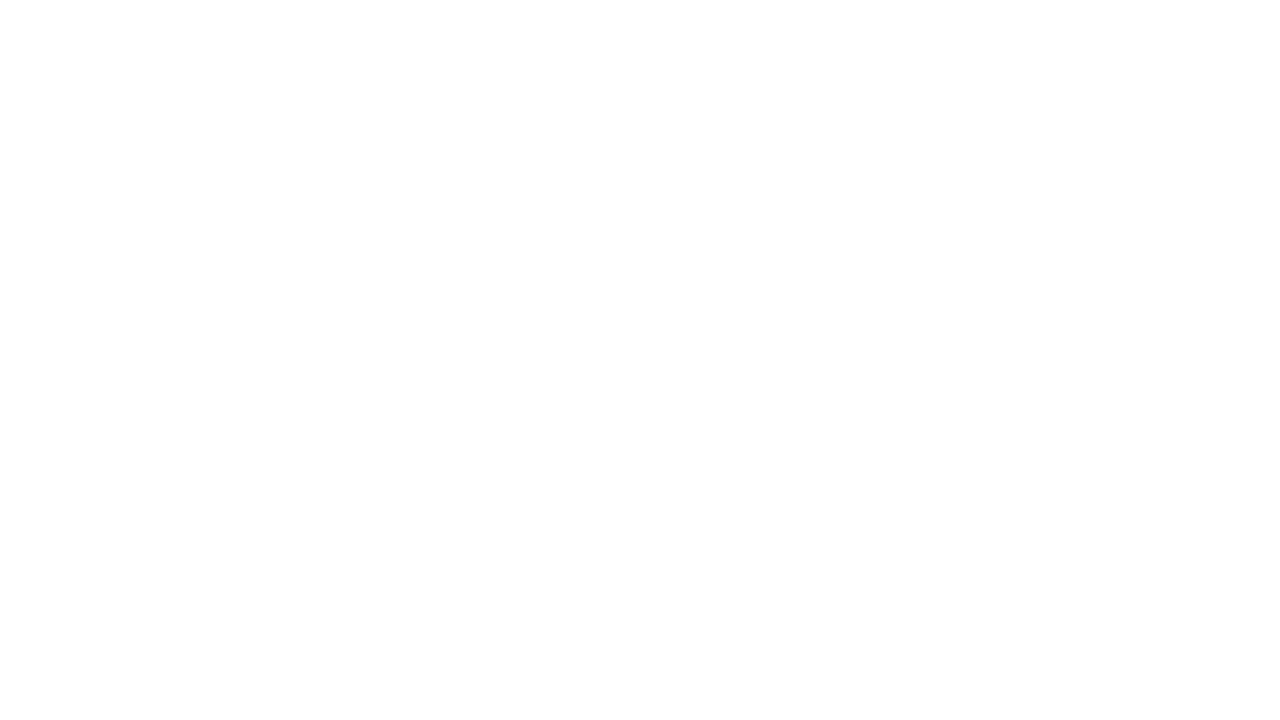

Closed LinkedIn tab/window
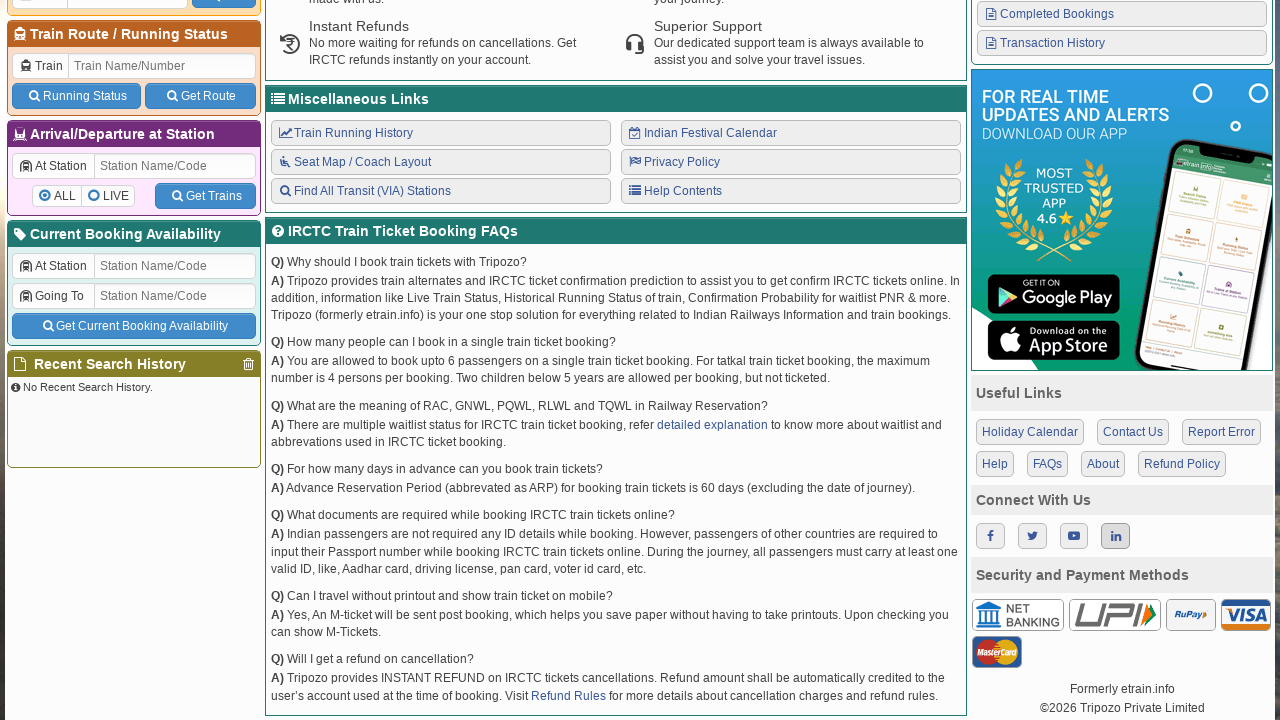

Verified etrain page title: Indian Railways Reservation Enquiry, IRCTC Booking, PNR Status, Live Running Status, Running History, Schedule, Route Map, Confirmation Chances, Arrival/Departure, Fare, Indian Rail - etrain.info : Complete Railway Information
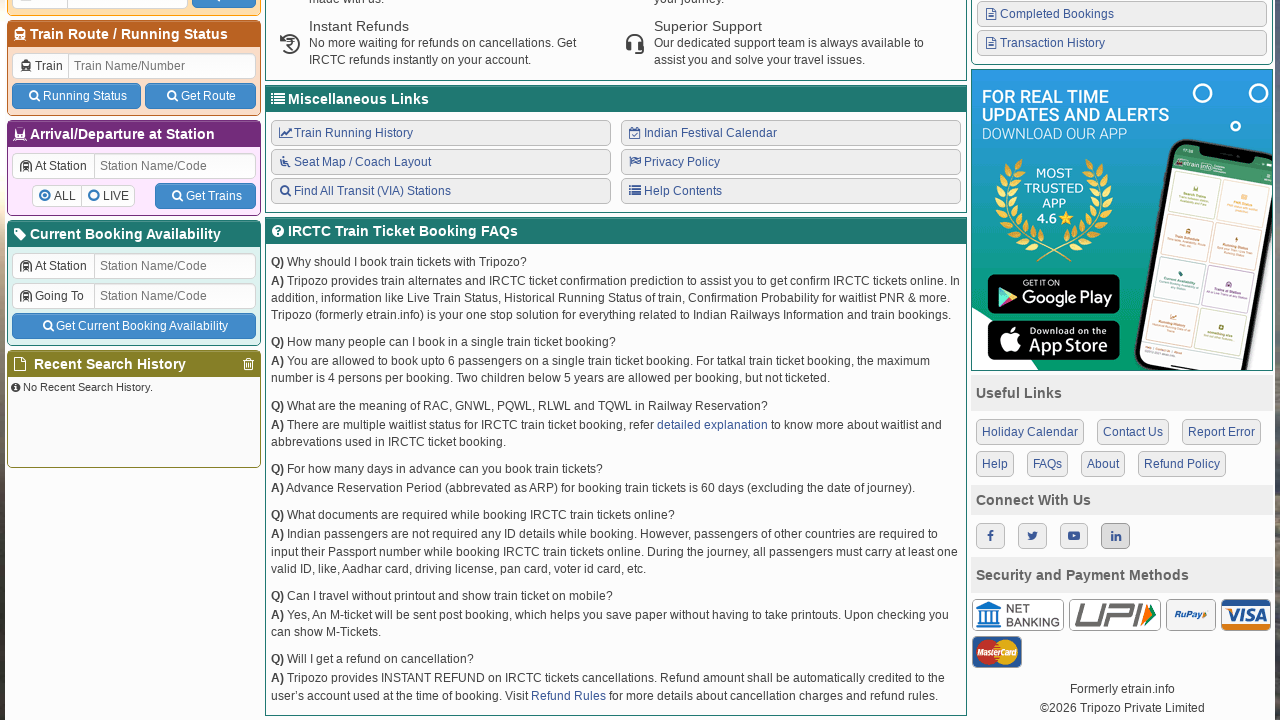

Verified etrain page URL: https://etrain.info/in
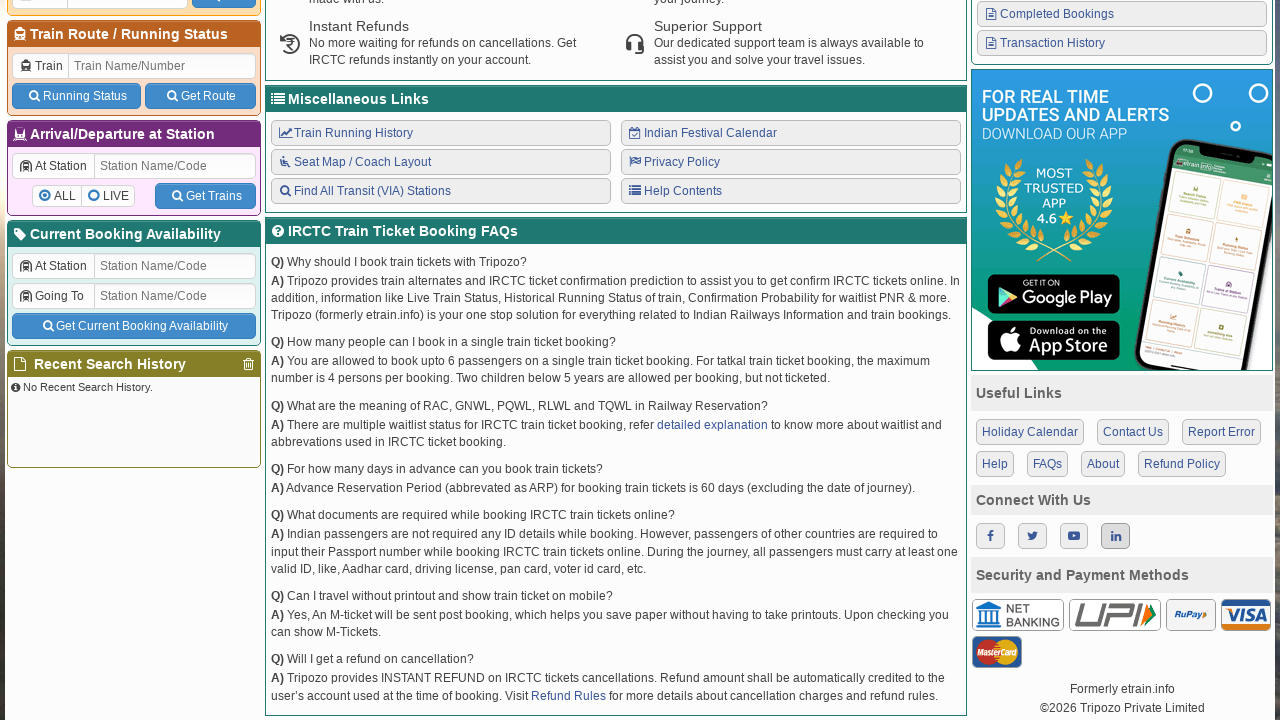

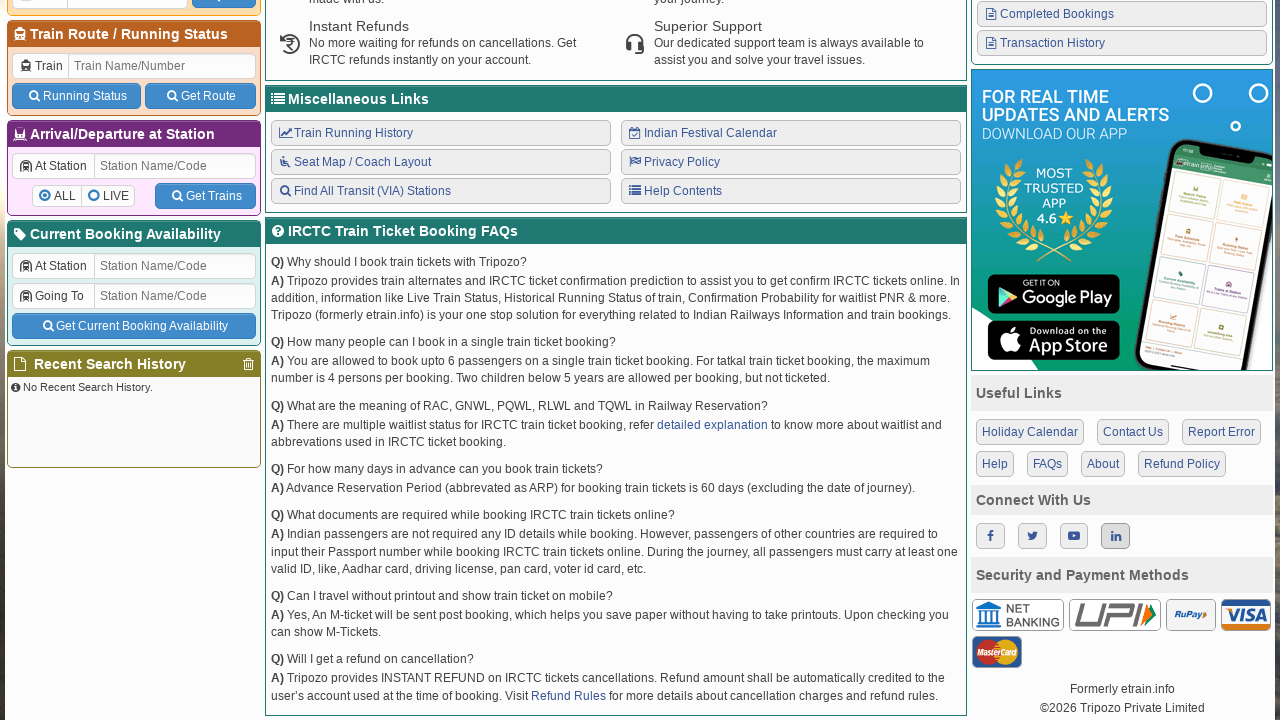